Tests the YouTube social link from the login page, verifying it opens in a new tab

Starting URL: https://opensource-demo.orangehrmlive.com/web/index.php/auth/login

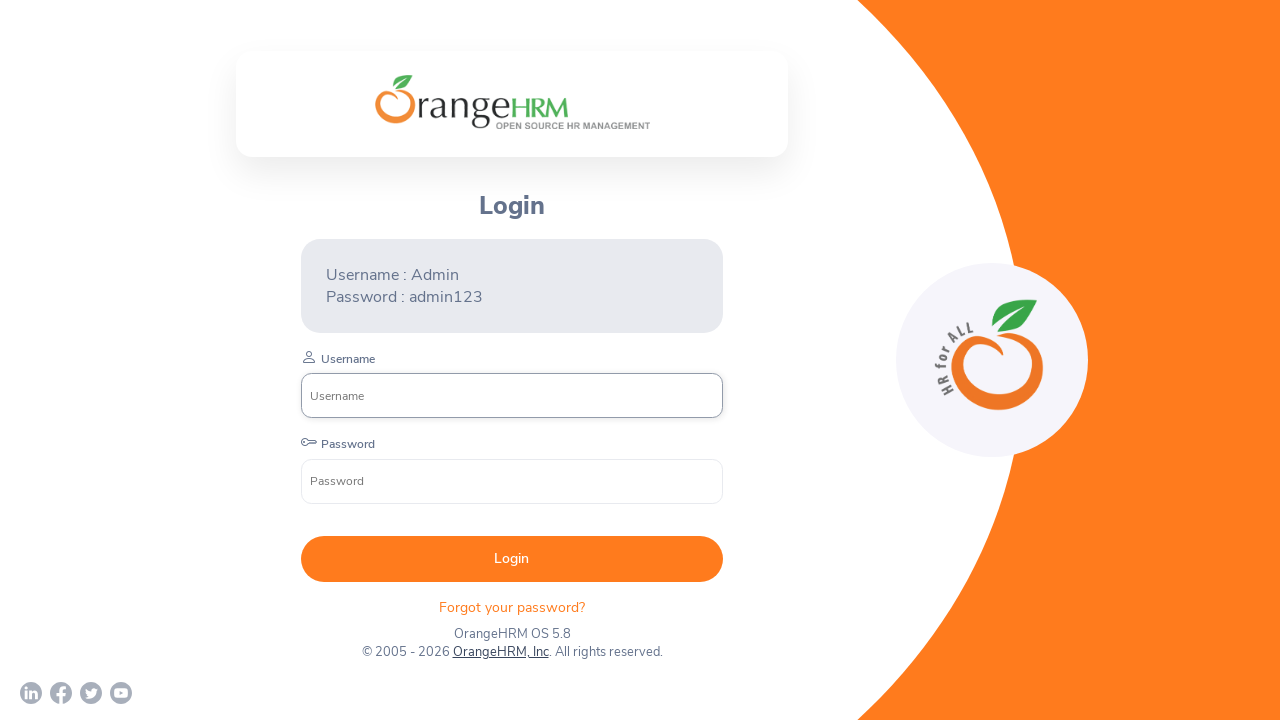

Clicked YouTube social link on login page at (121, 693) on a[href='https://www.youtube.com/c/OrangeHRMInc']
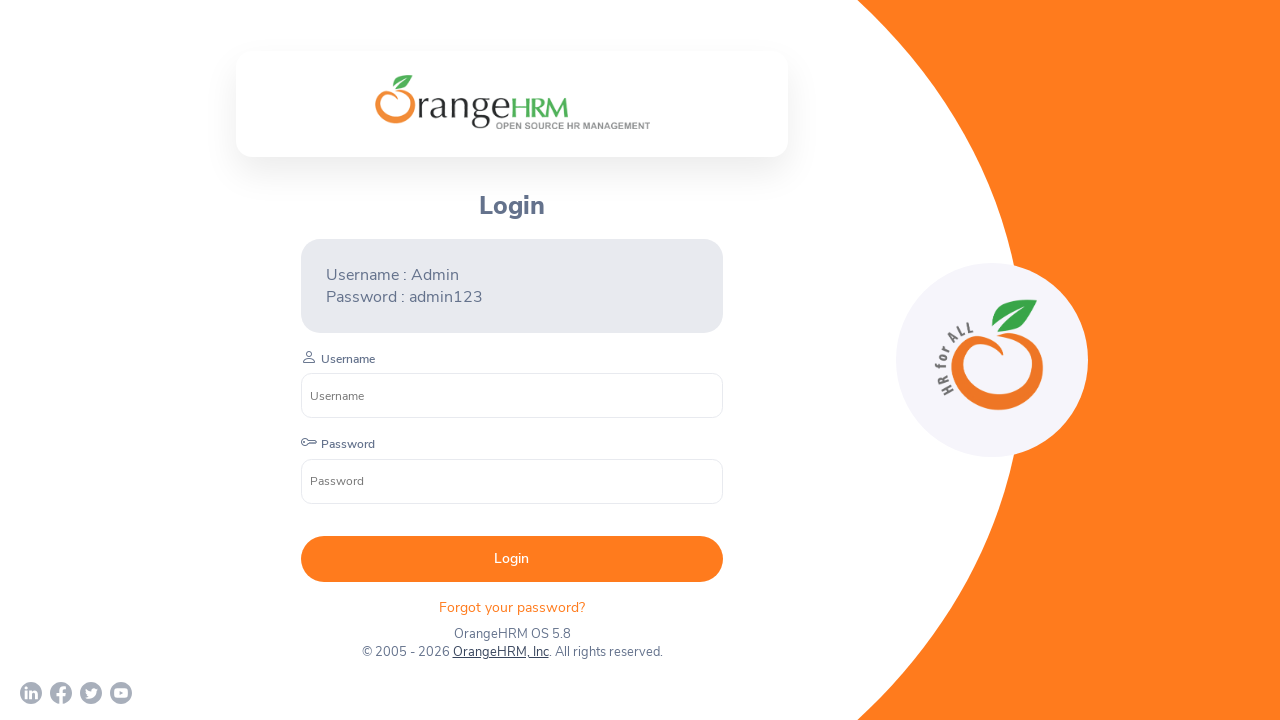

YouTube link opened in new tab
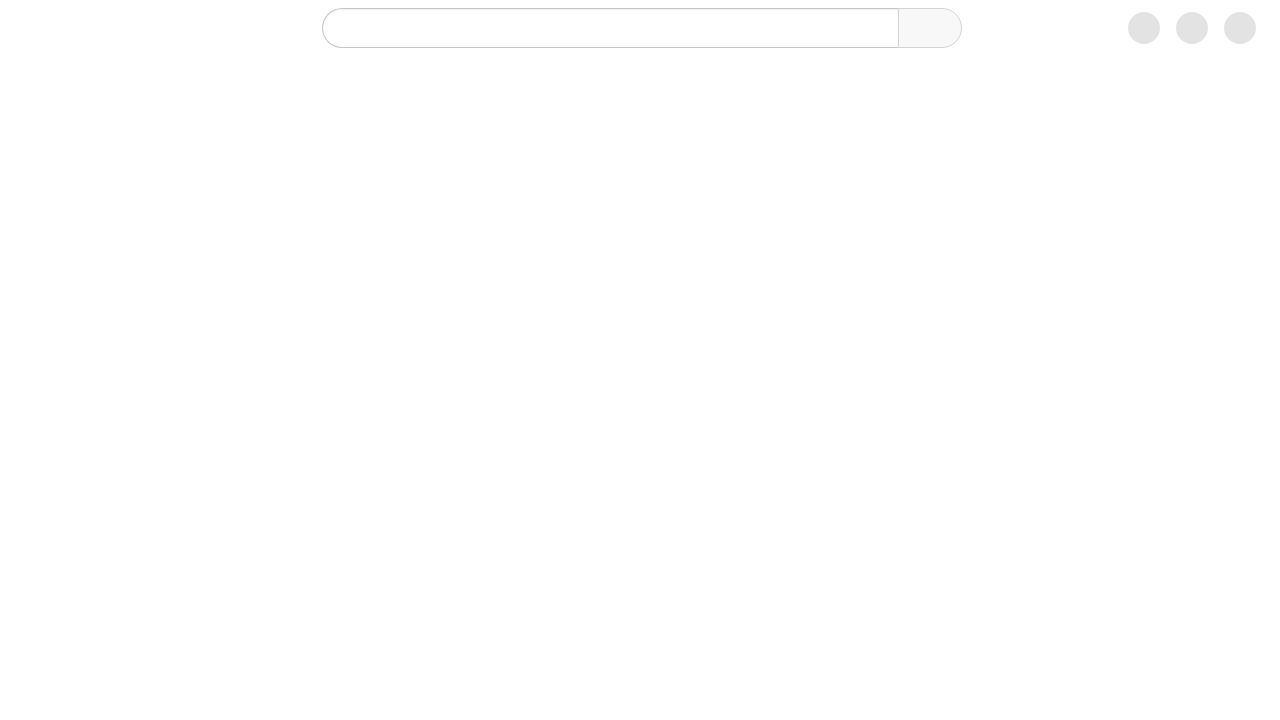

YouTube page loaded successfully
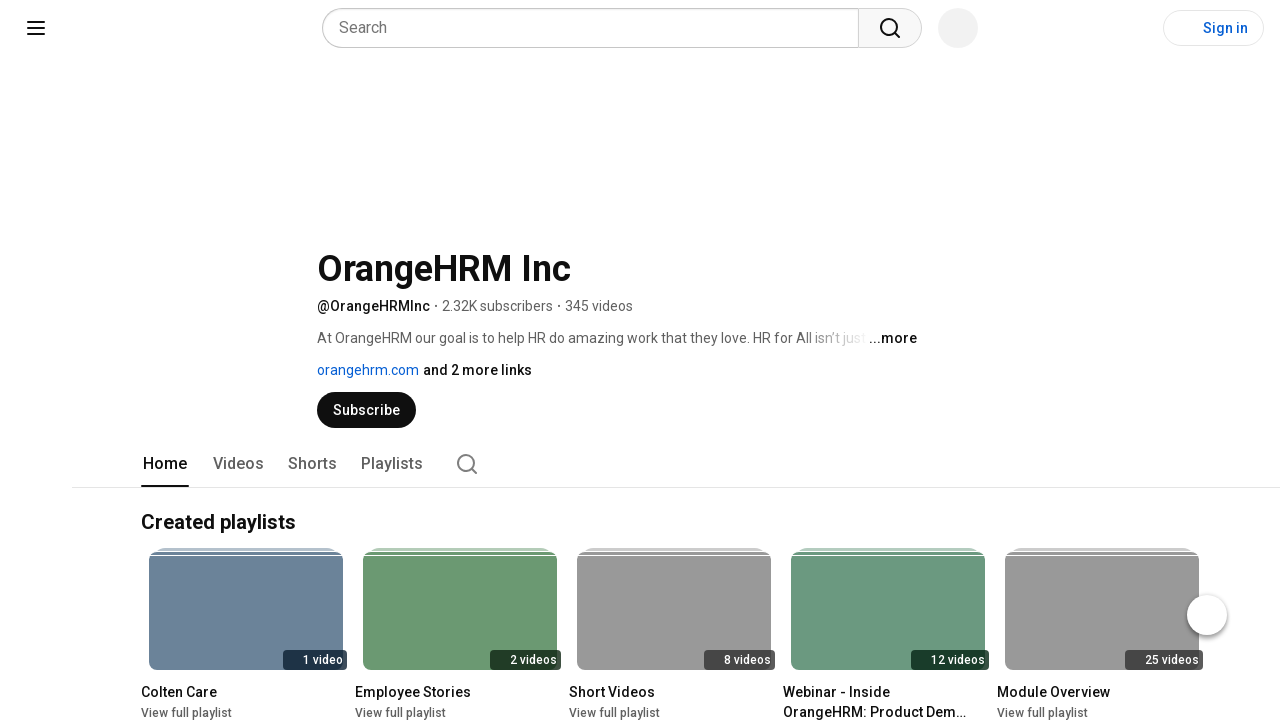

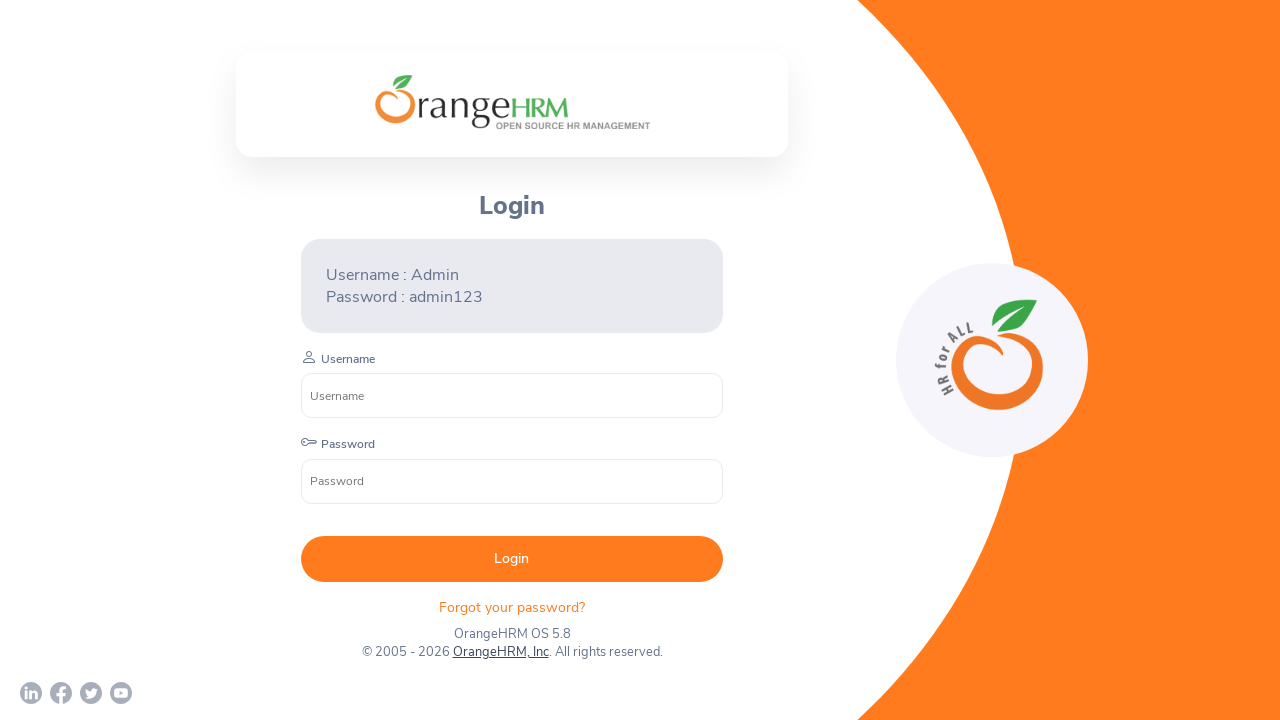